Tests dark mode toggle demo page by emulating light and dark color schemes to verify the page responds to media color scheme changes.

Starting URL: https://googlechromelabs.github.io/dark-mode-toggle/demo/index.html

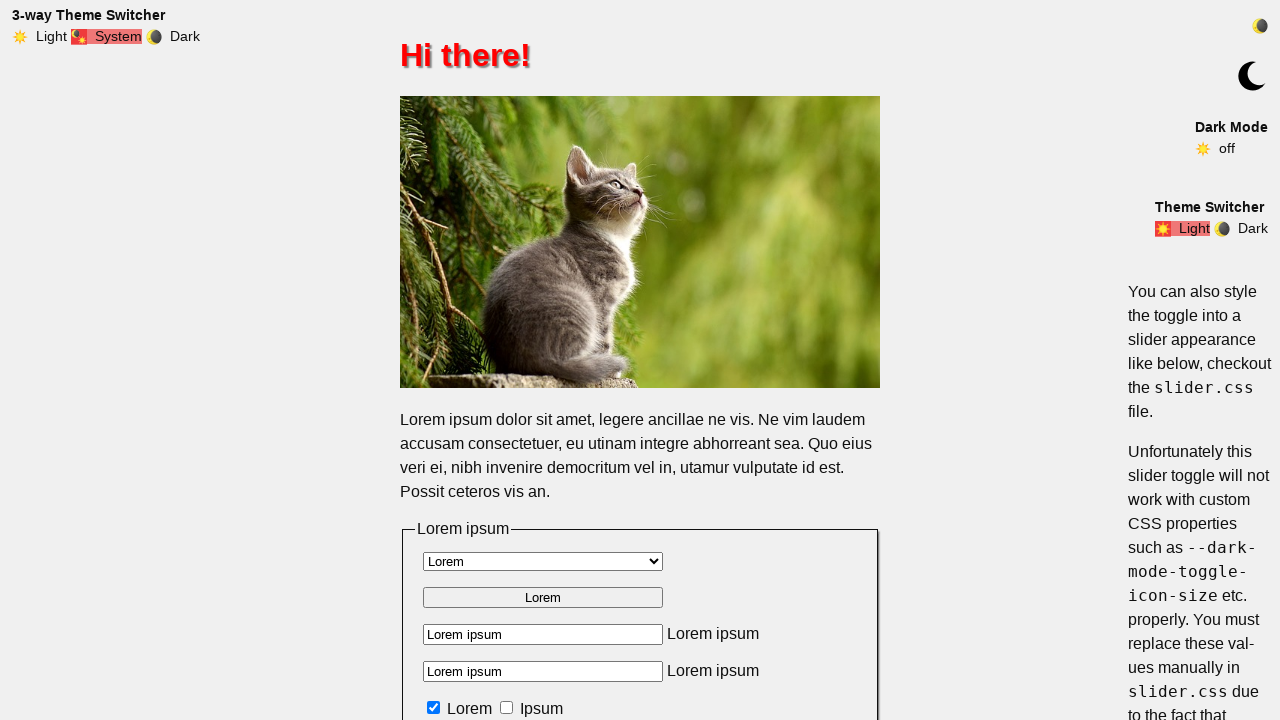

Emulated light color scheme
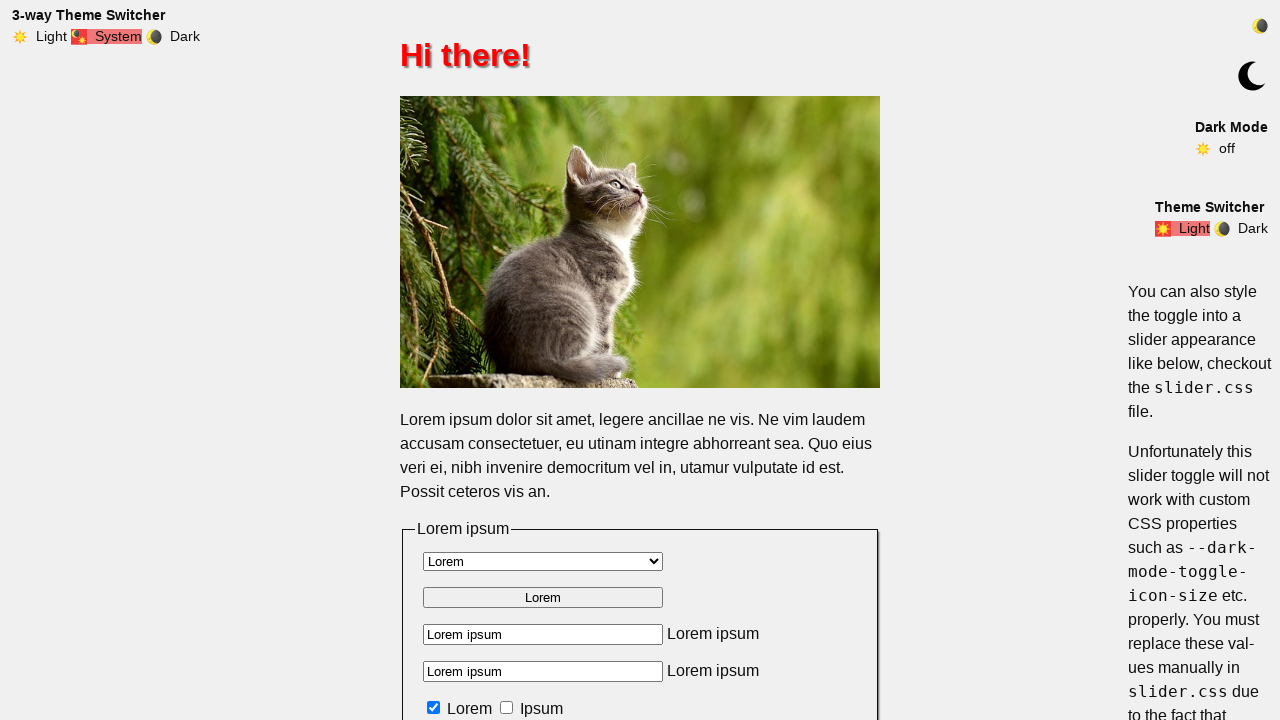

Waited for page to render with light theme
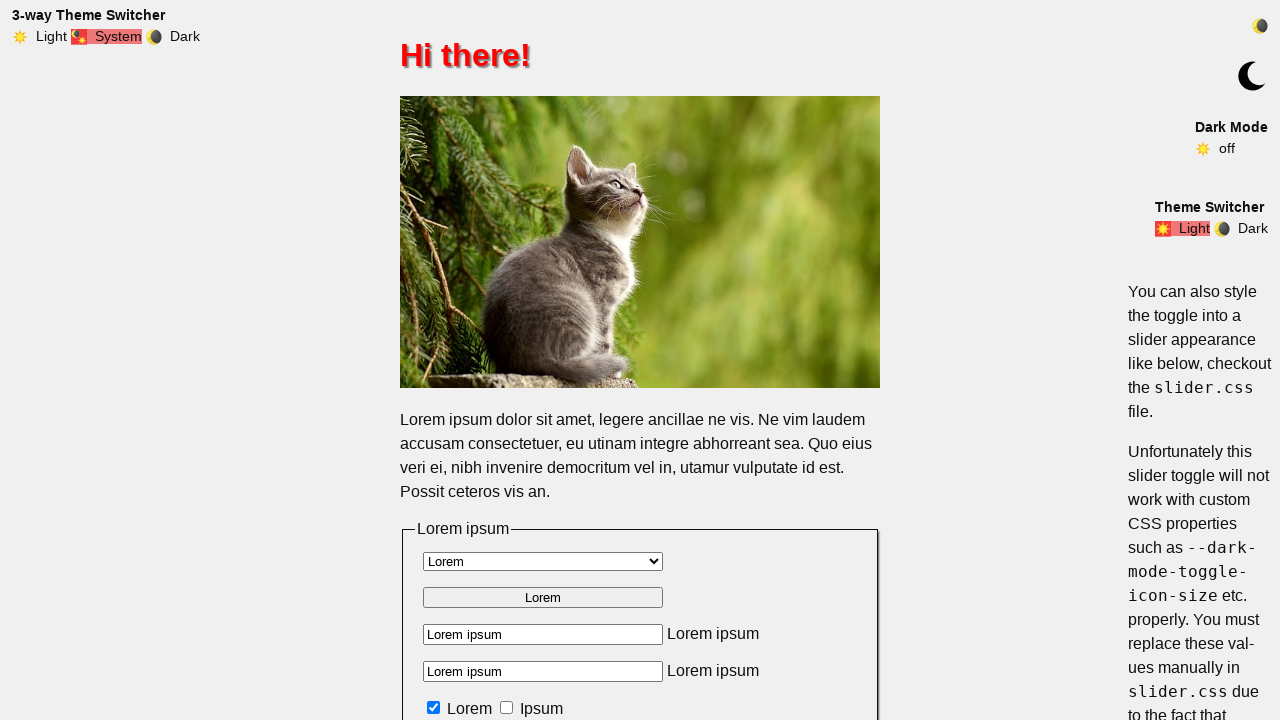

Dark mode toggle element loaded
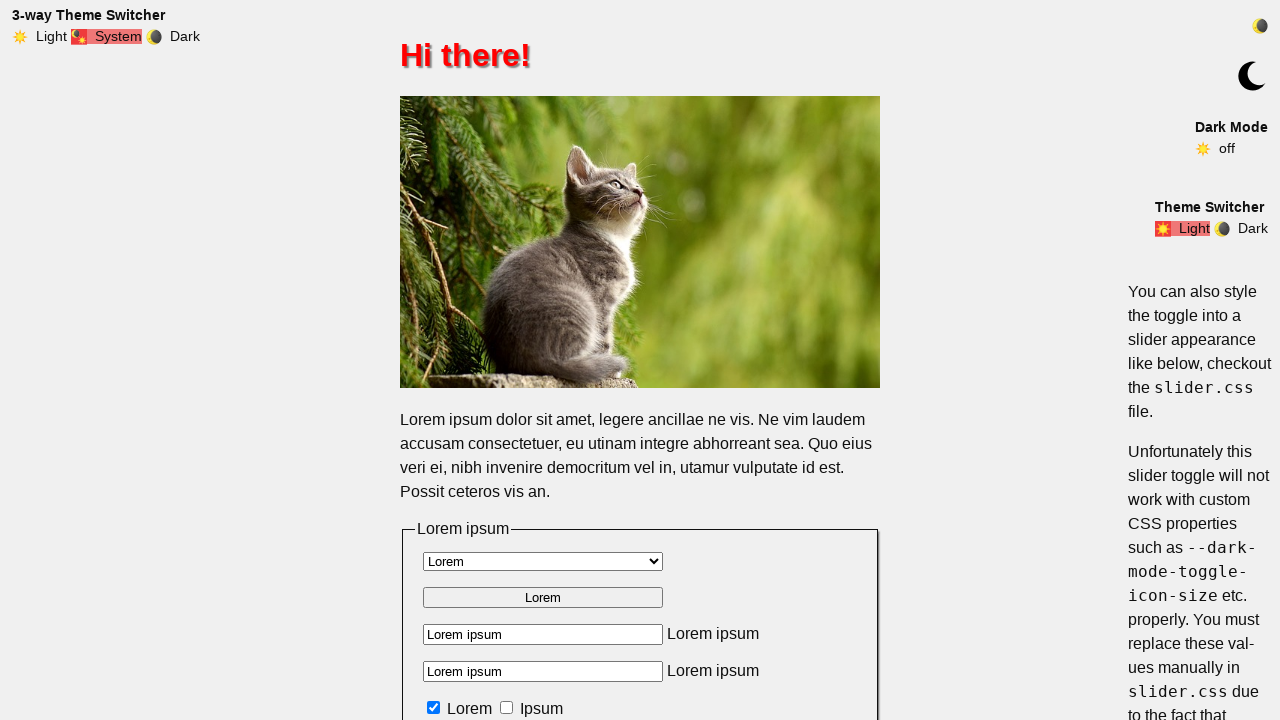

Emulated dark color scheme
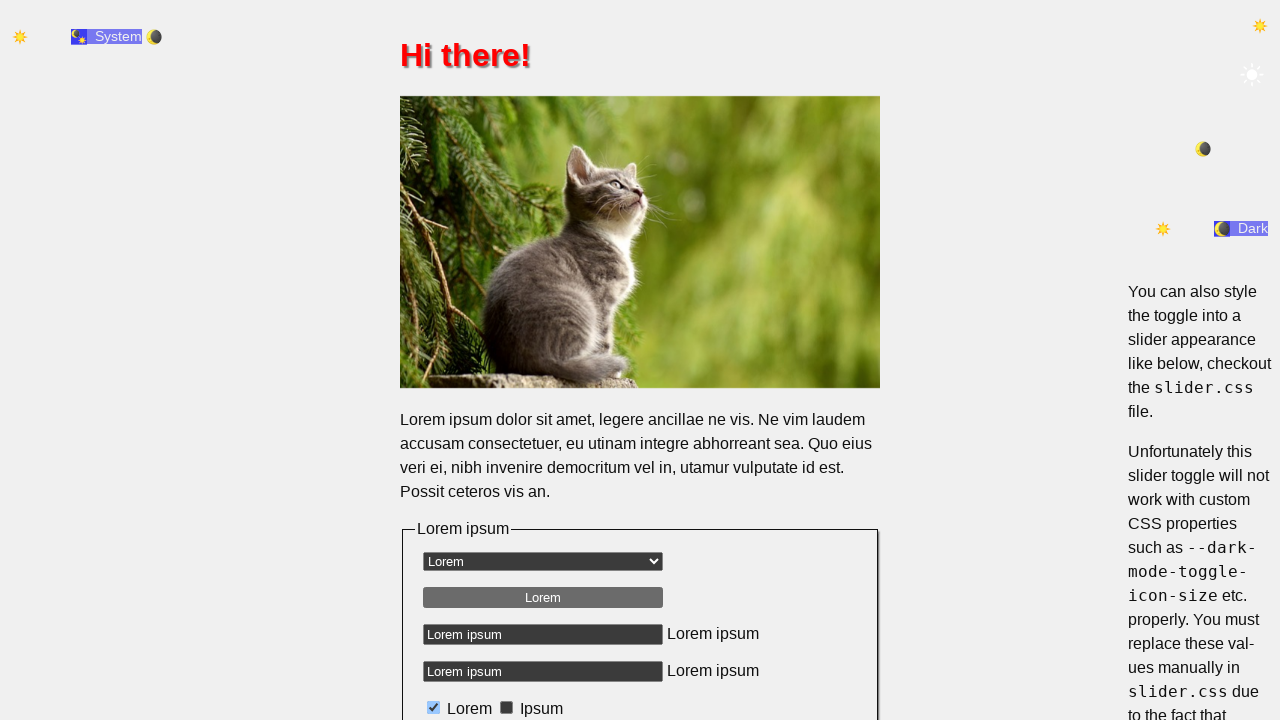

Waited for page to render with dark theme
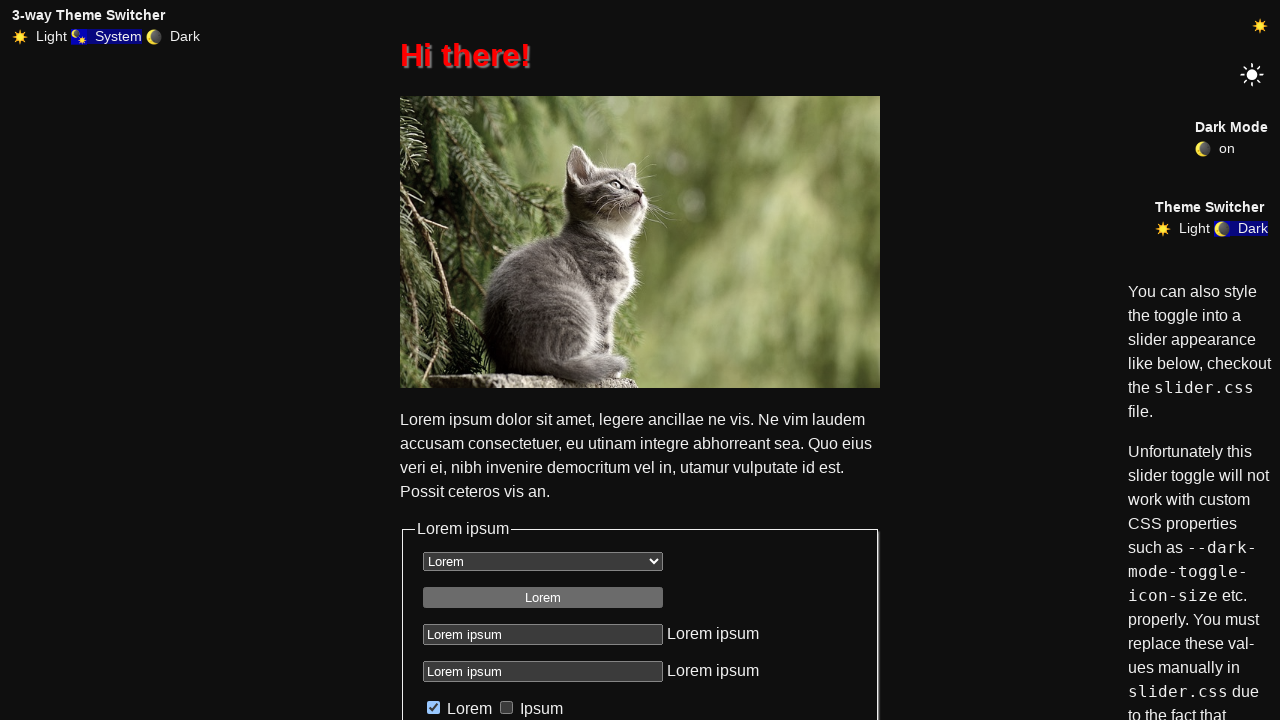

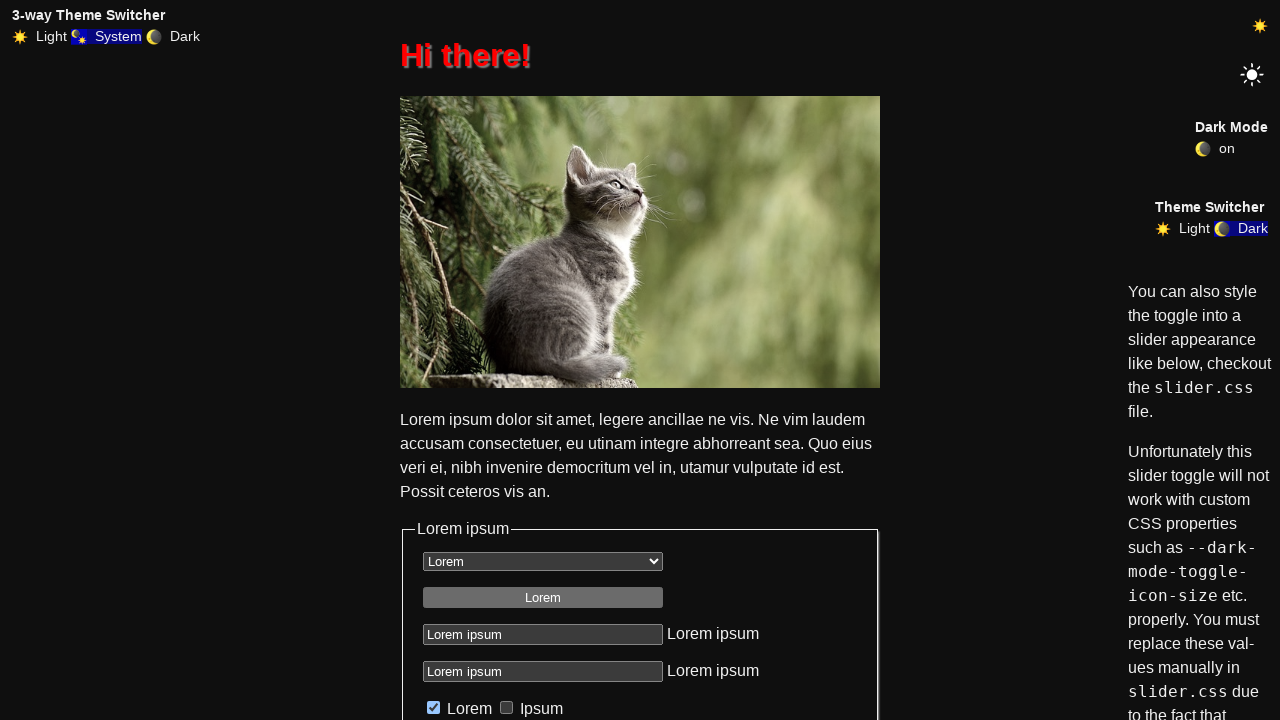